Tests dynamic element synchronization by clicking a button that adds a new element, then clicking a reveal button and typing into a revealed input field.

Starting URL: https://www.selenium.dev/selenium/web/dynamic.html

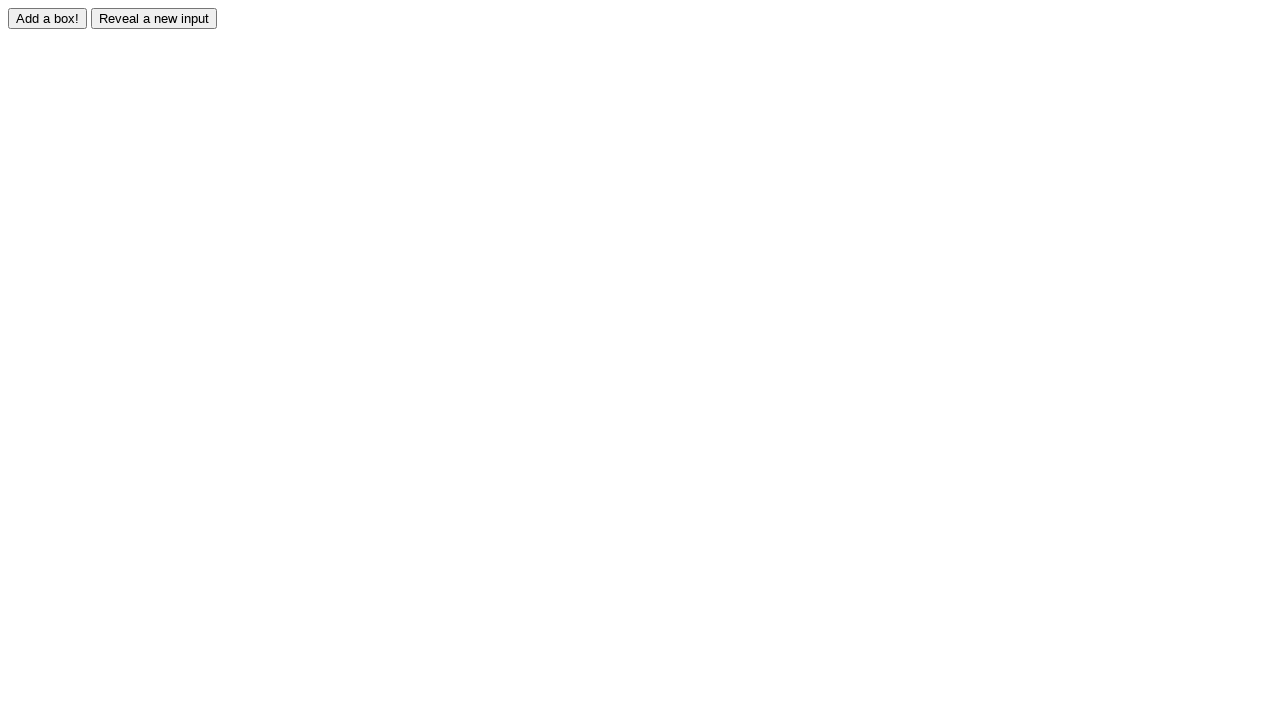

Clicked adder button to dynamically add a new element at (48, 18) on #adder
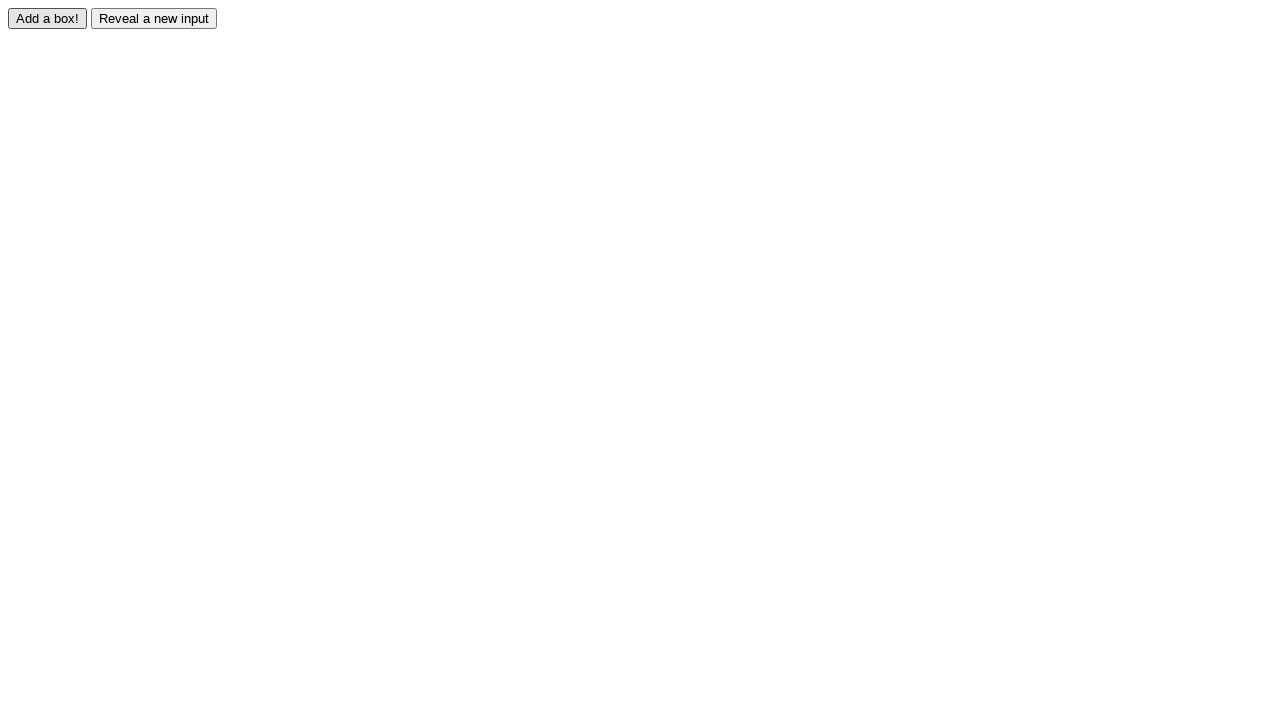

Waited for dynamically added box element to become visible
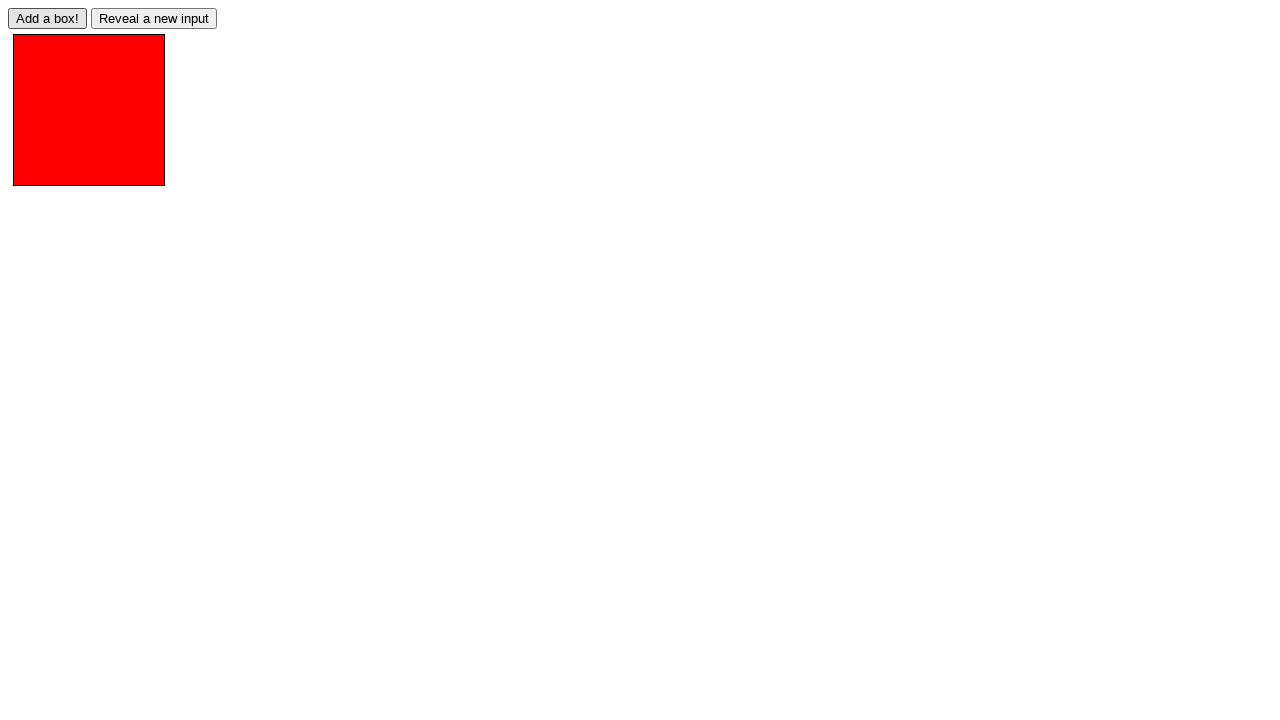

Clicked reveal button to show hidden input field at (154, 18) on #reveal
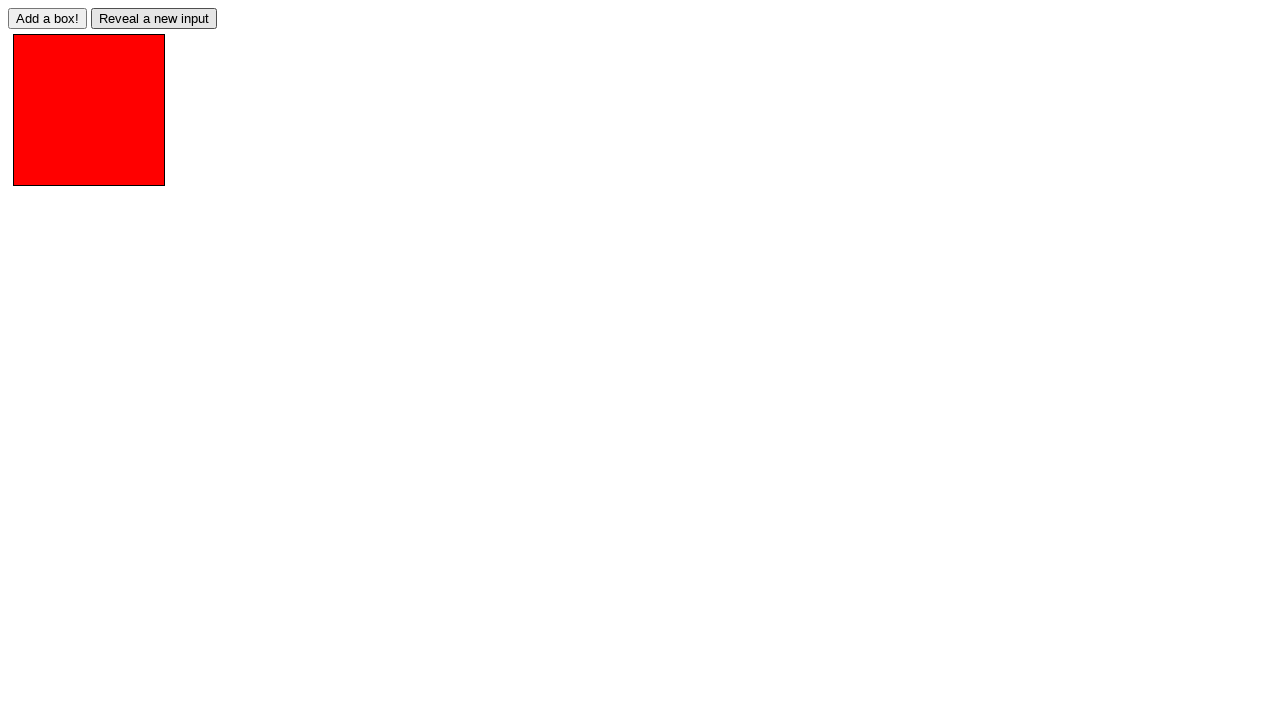

Waited for revealed input field to become visible
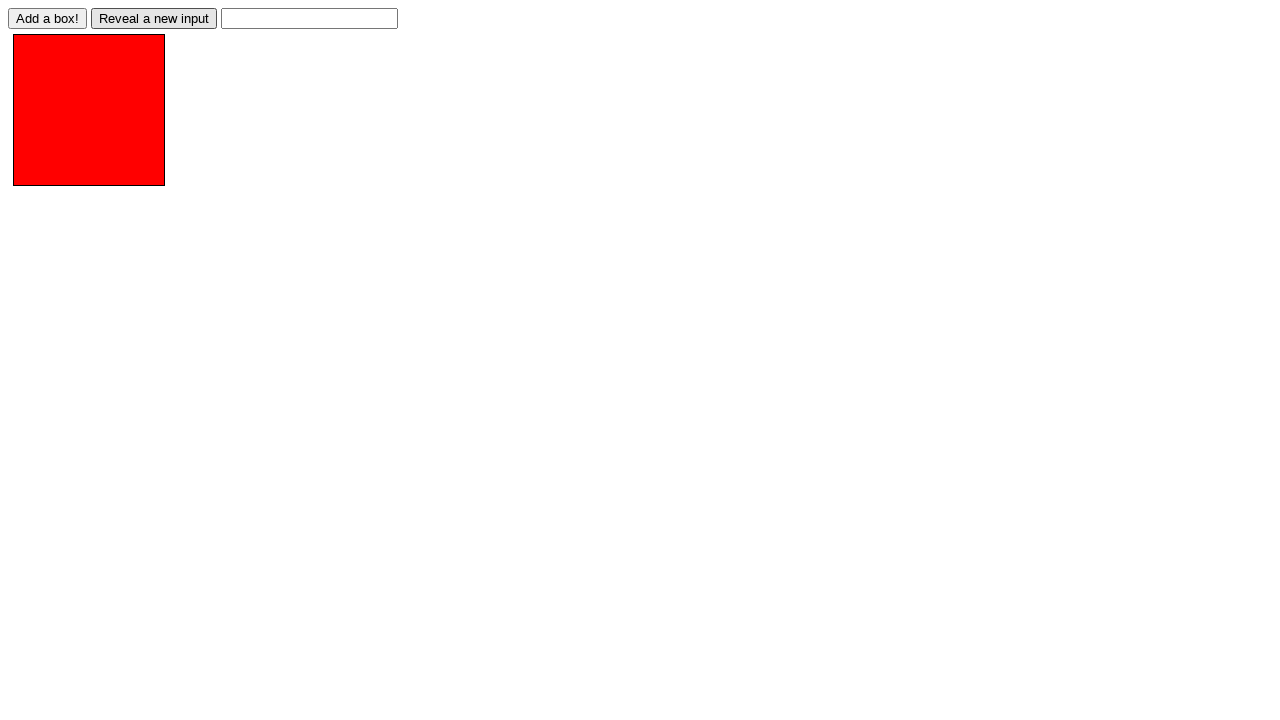

Typed 'Hello World!' into the revealed input field on #revealed
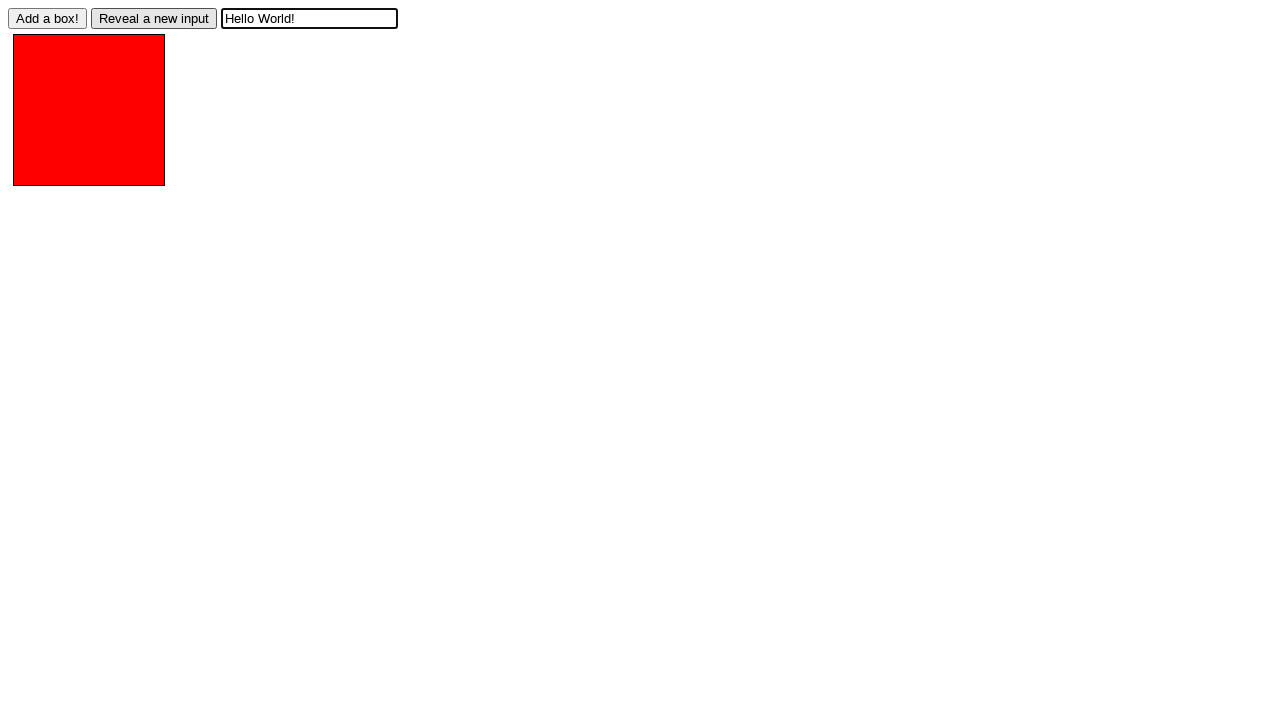

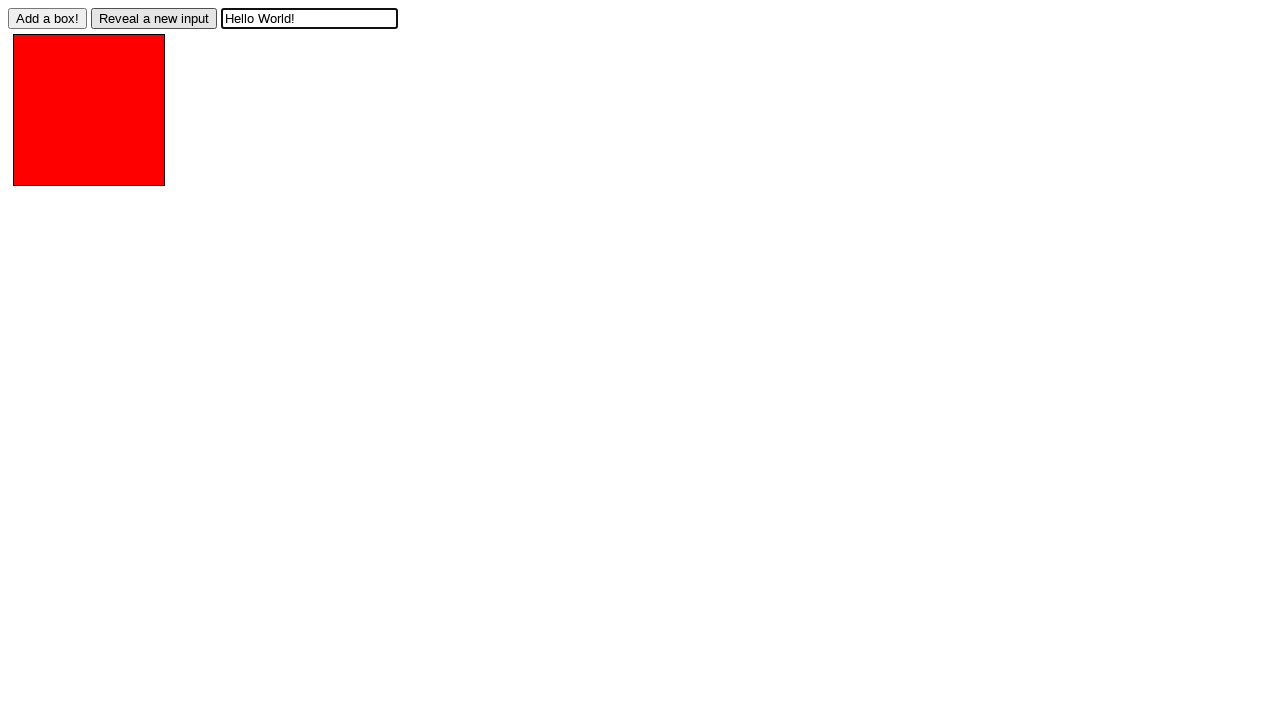